Tests alert handling by clicking a button multiple times and accepting the alerts that appear

Starting URL: http://uitestingplayground.com/classattr

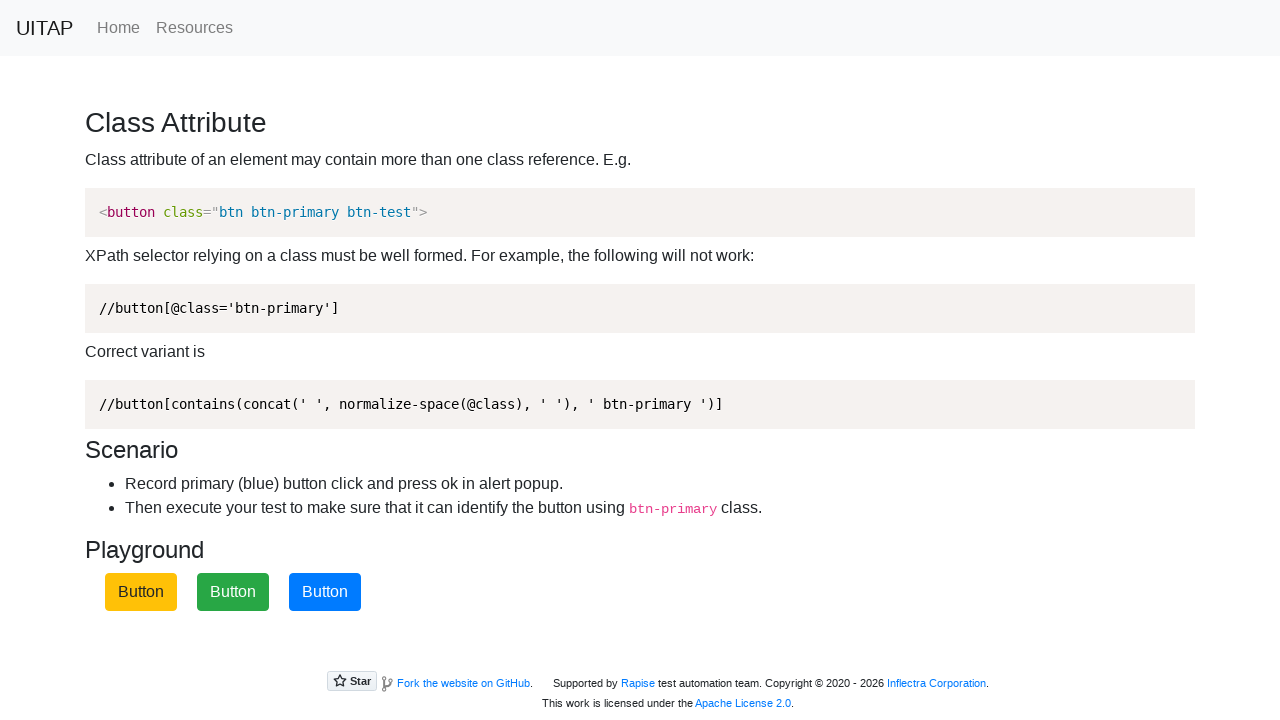

Clicked primary button to trigger alert at (325, 592) on button.btn-primary
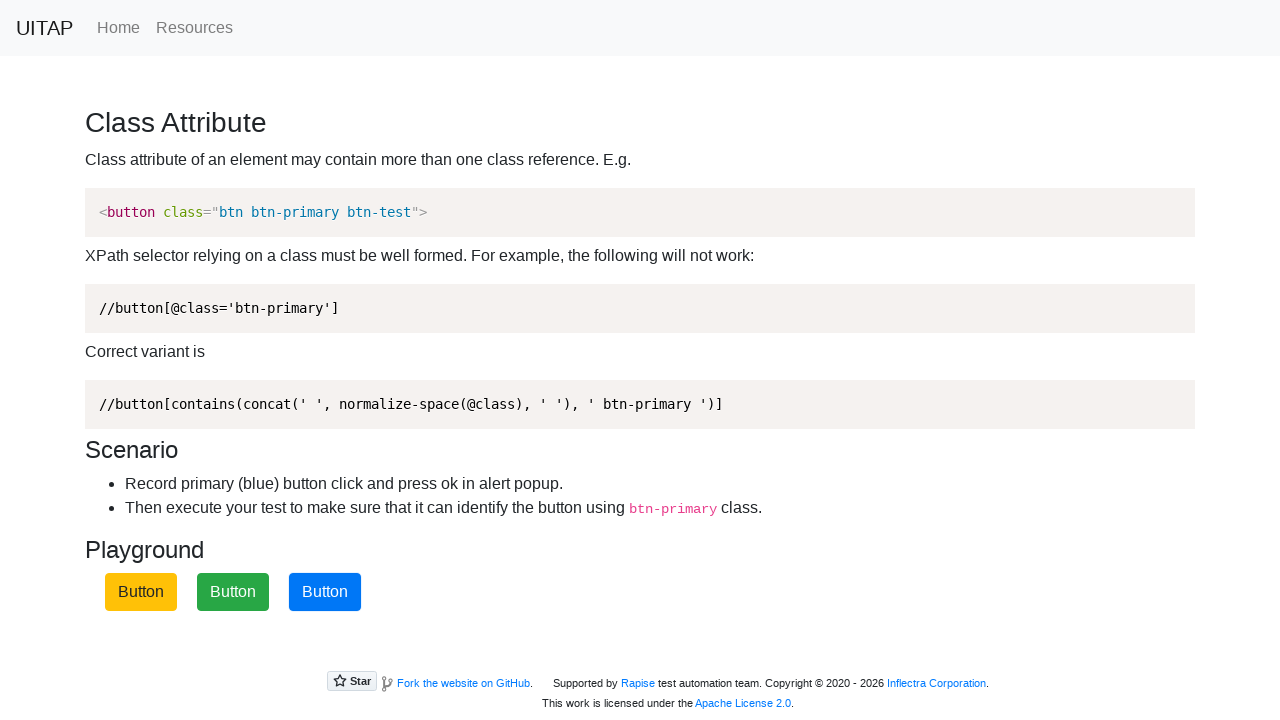

Accepted alert dialog
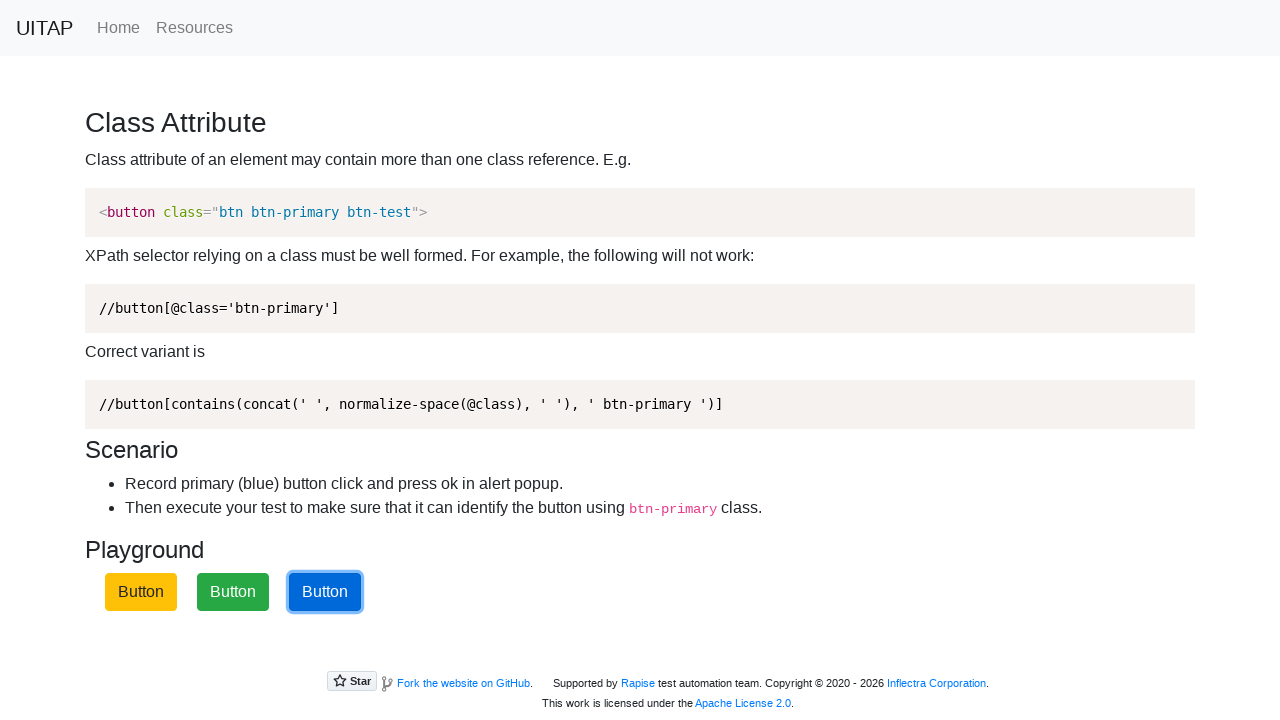

Clicked primary button to trigger alert at (325, 592) on button.btn-primary
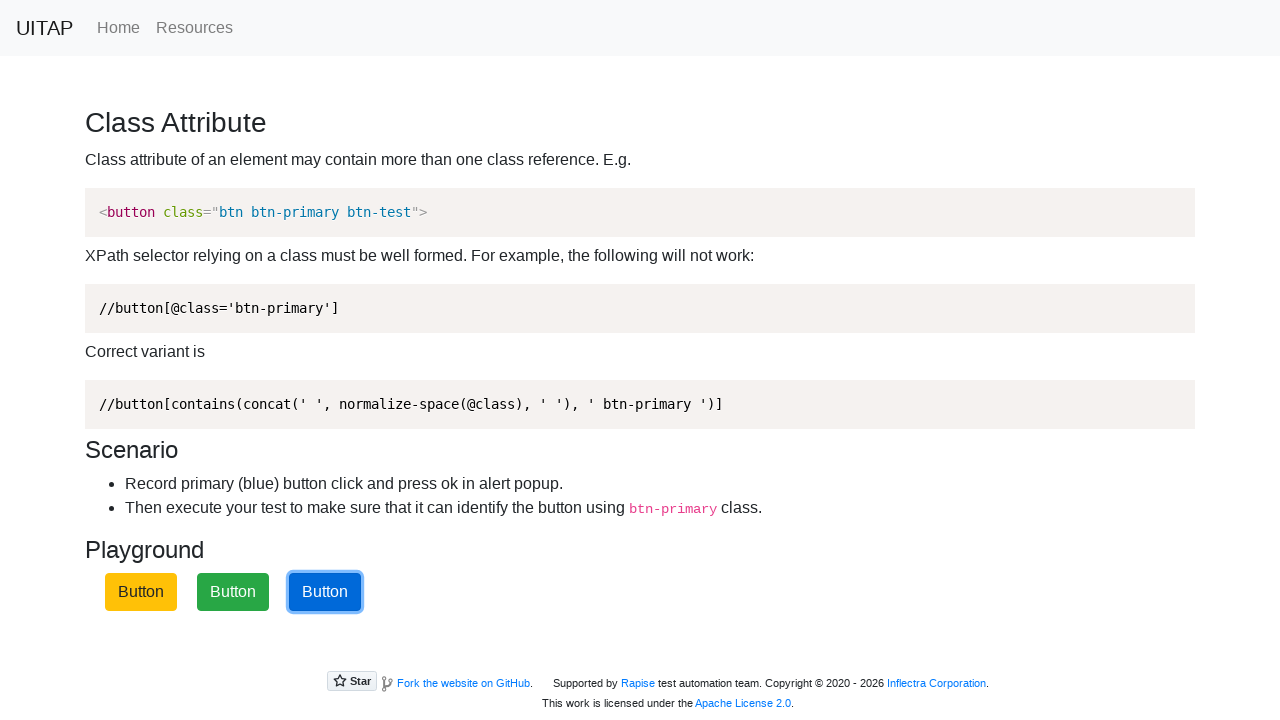

Accepted alert dialog
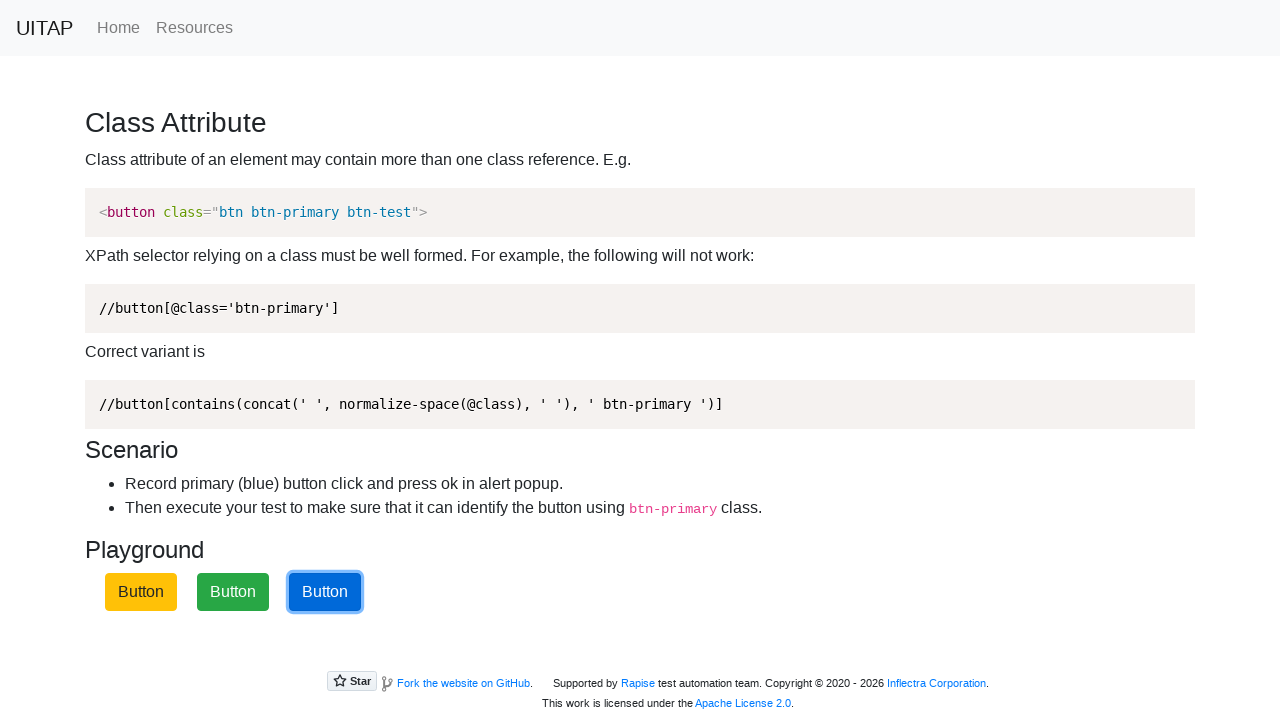

Clicked primary button to trigger alert at (325, 592) on button.btn-primary
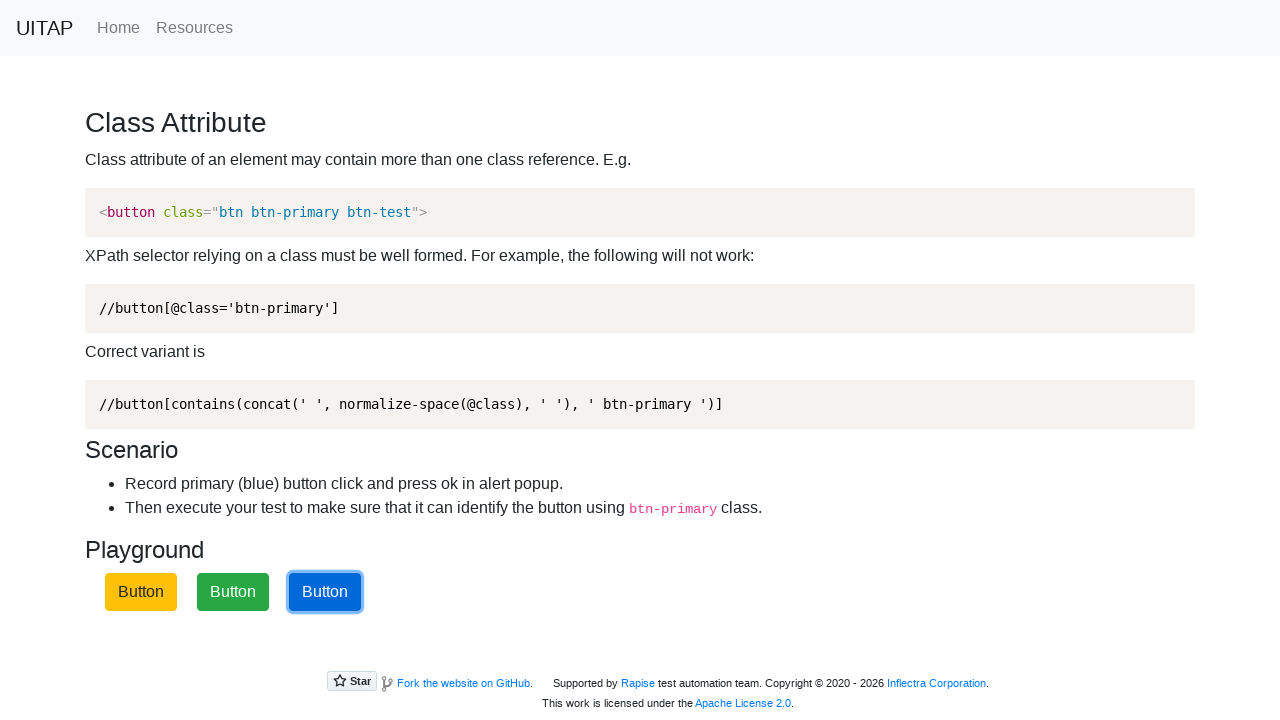

Accepted alert dialog
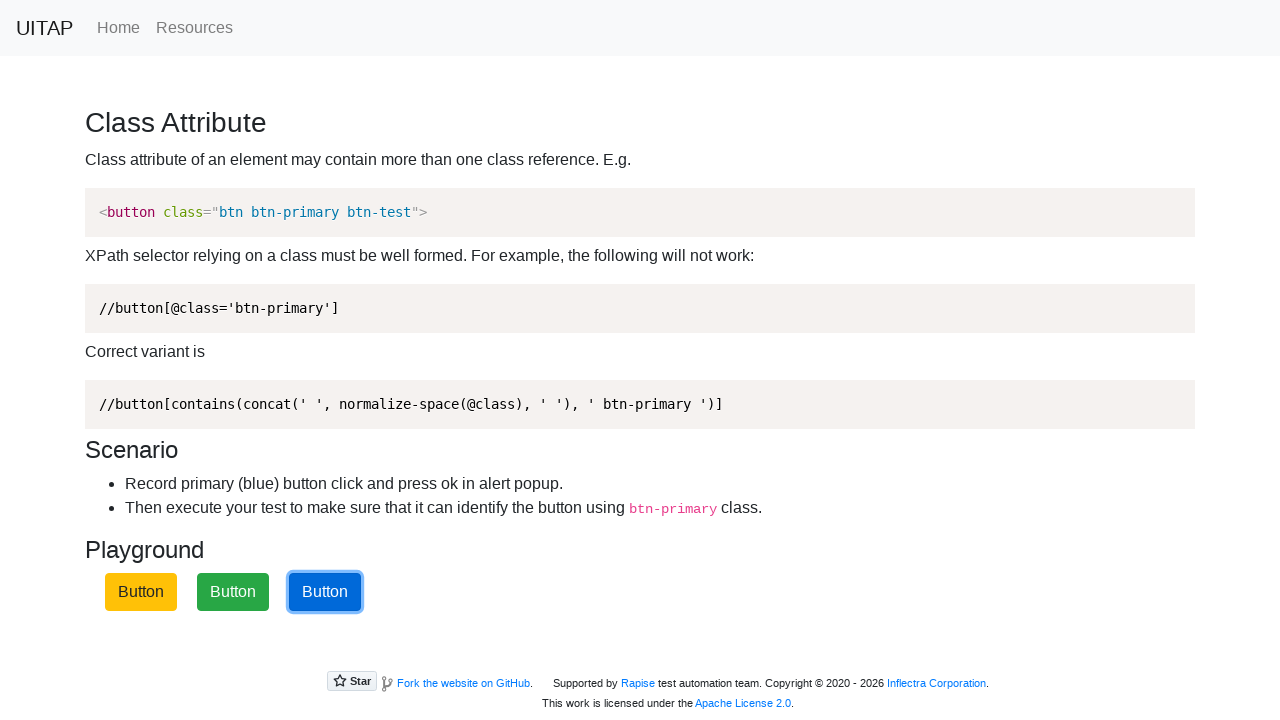

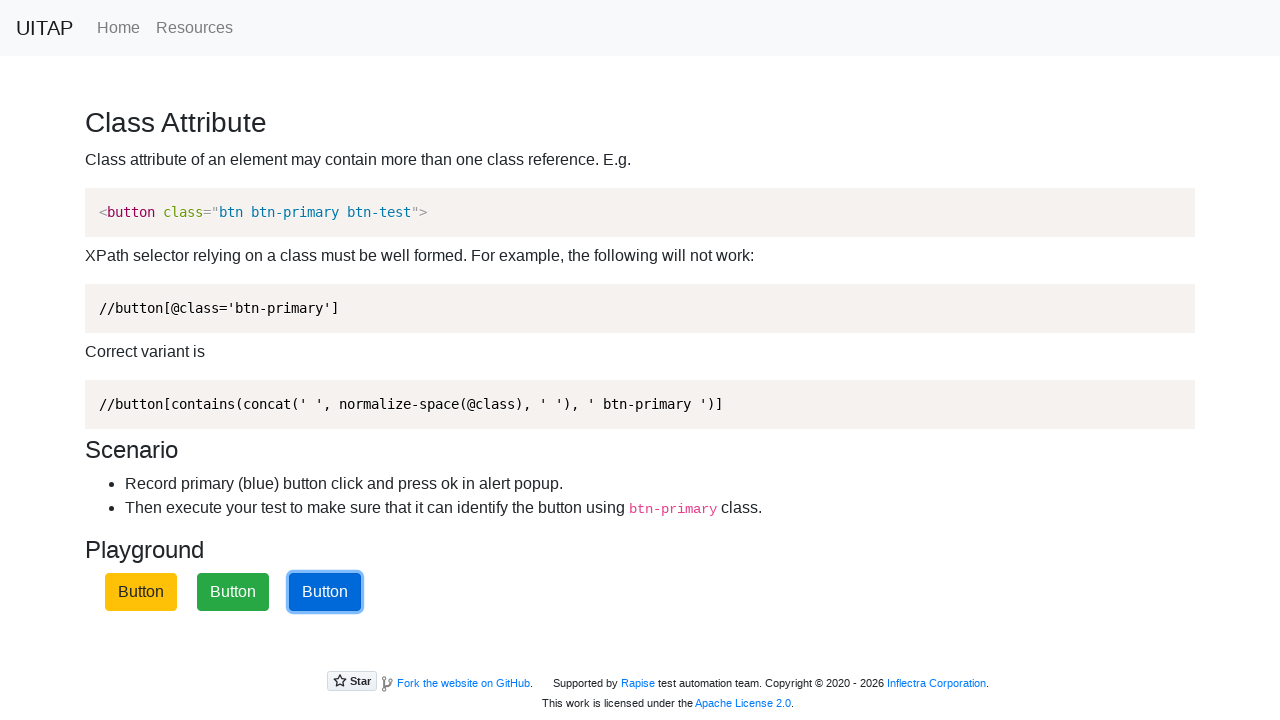